Tests radio button selection functionality by clicking through low, normal, and high priority options sequentially

Starting URL: https://www.automationtesting.co.uk/dropdown.html

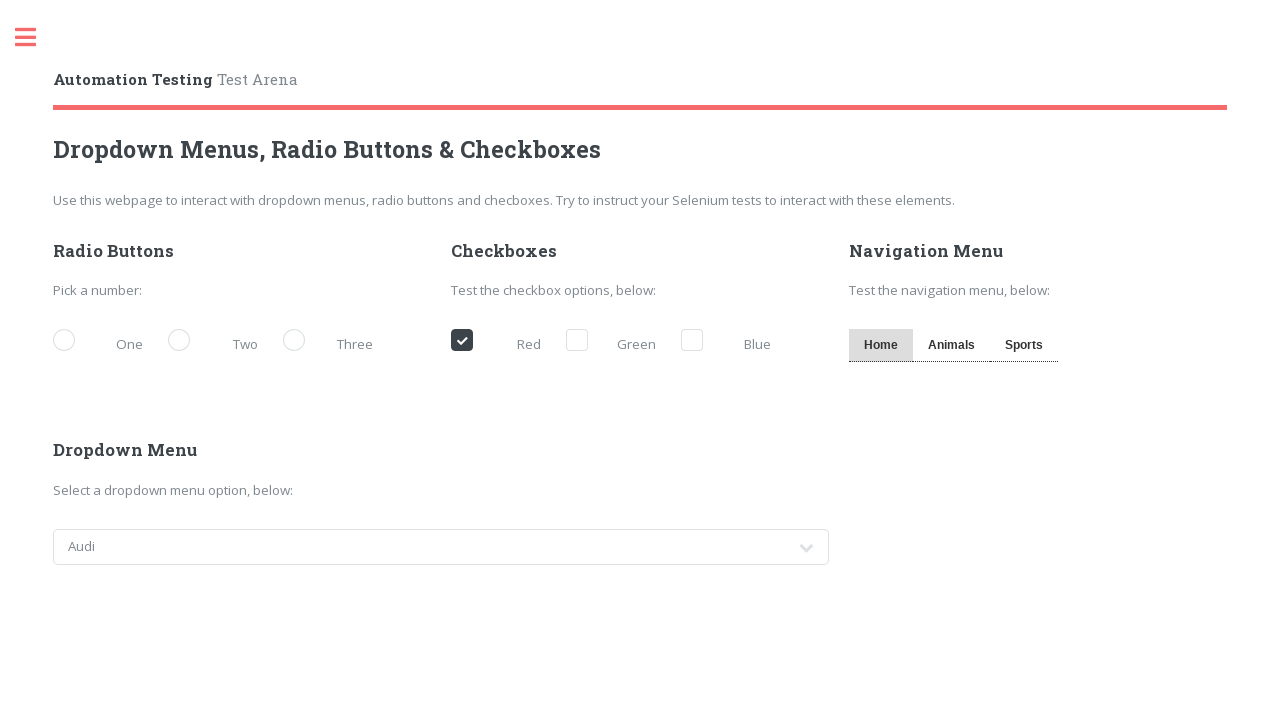

Clicked Low priority radio button at (103, 342) on [for='demo-priority-low']
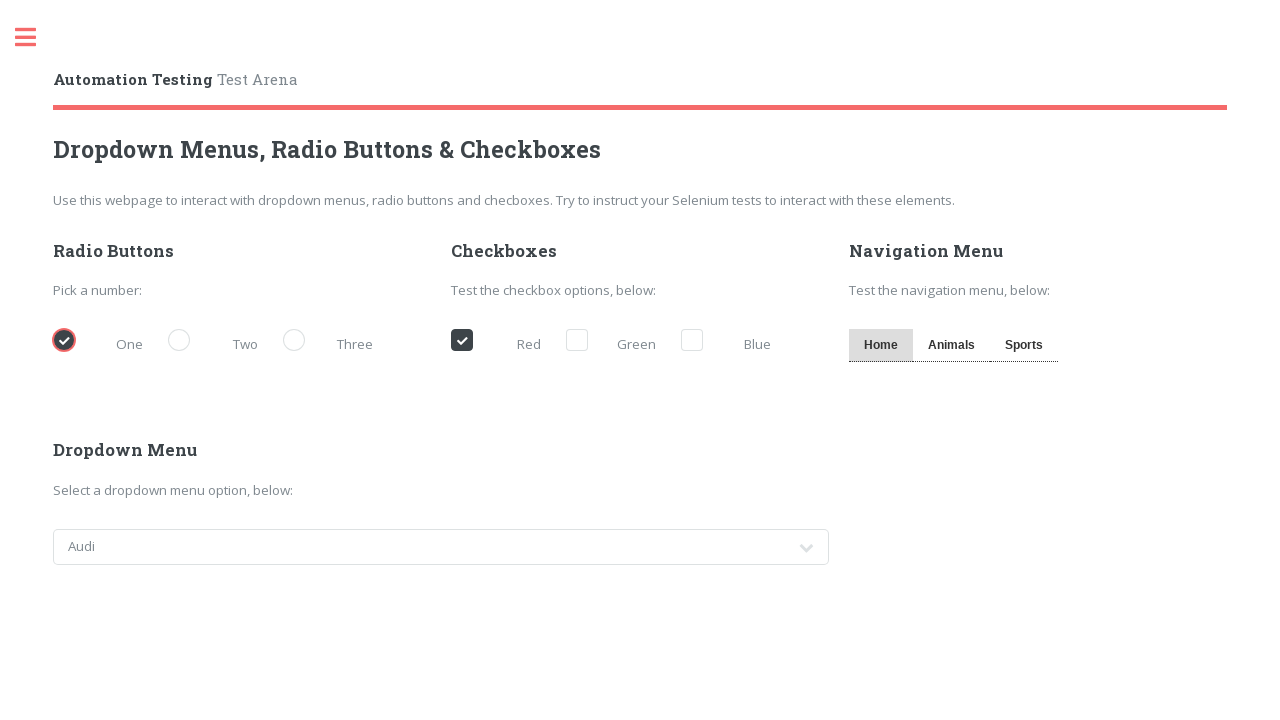

Clicked Normal priority radio button at (218, 342) on [for='demo-priority-normal']
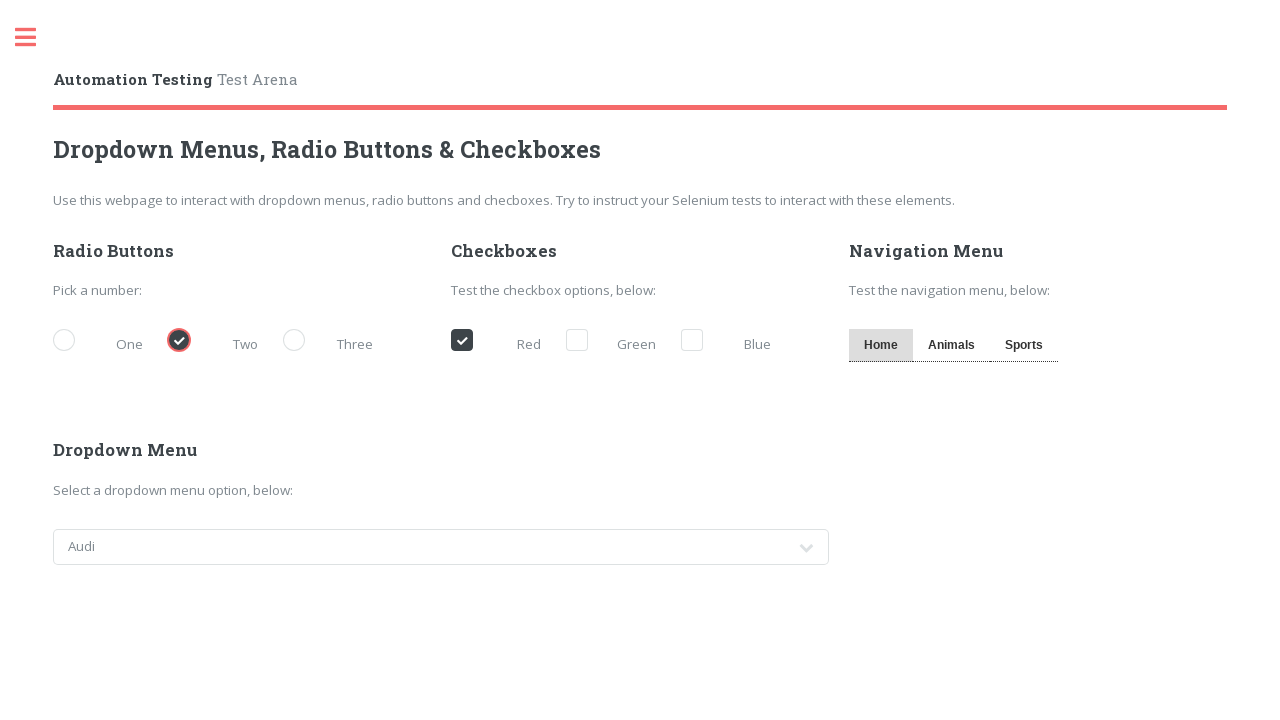

Clicked High priority radio button at (333, 342) on [for='demo-priority-high']
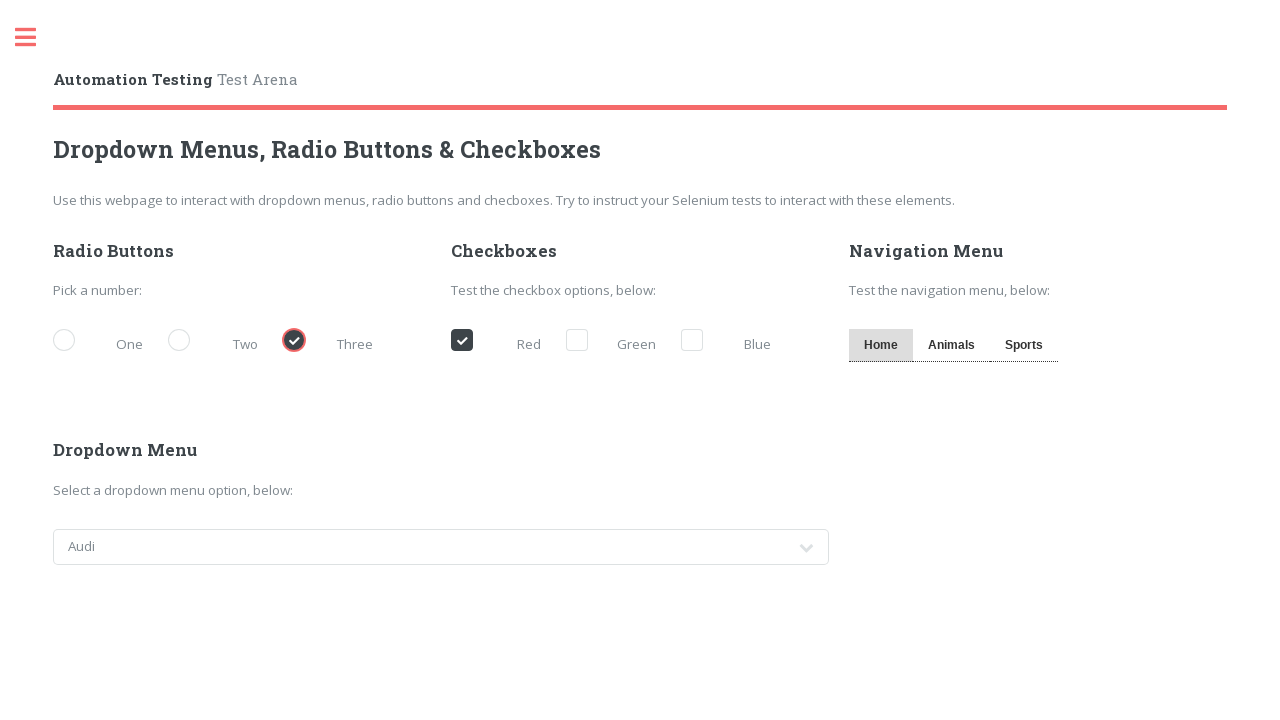

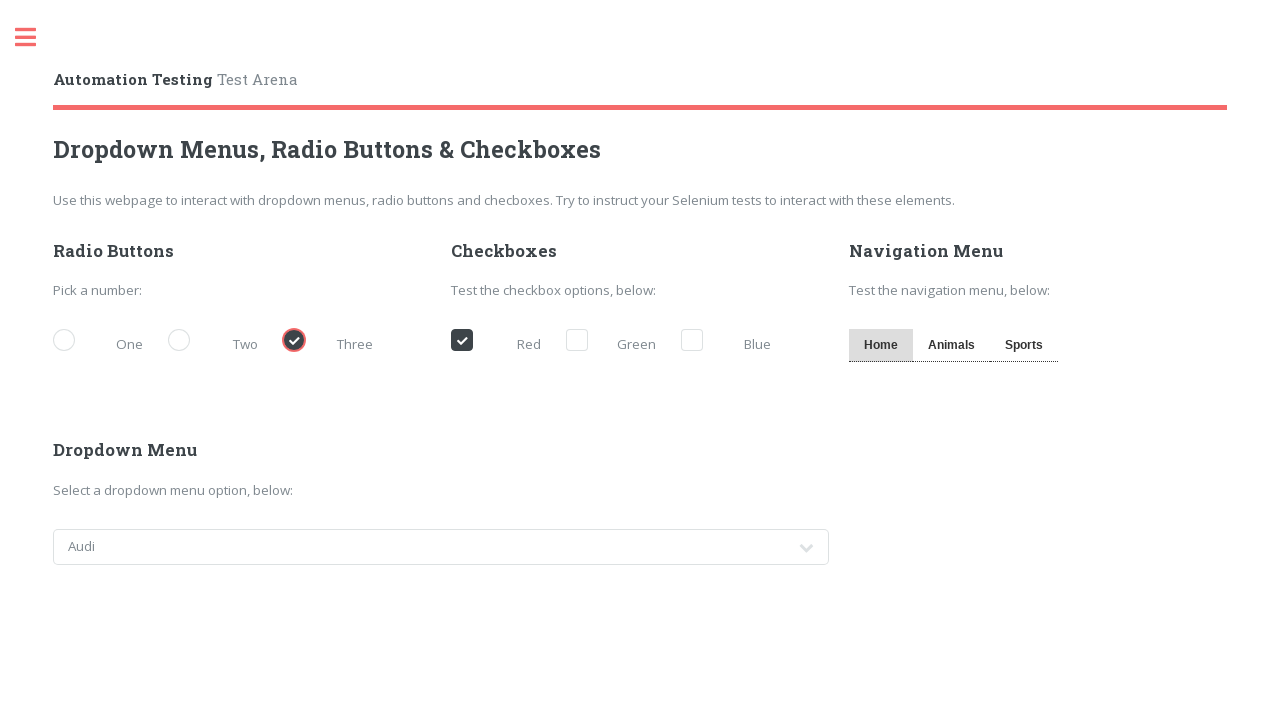